Waits for a specific price to appear, clicks a button, then solves a mathematical problem by calculating a formula and submitting the answer

Starting URL: http://suninjuly.github.io/explicit_wait2.html

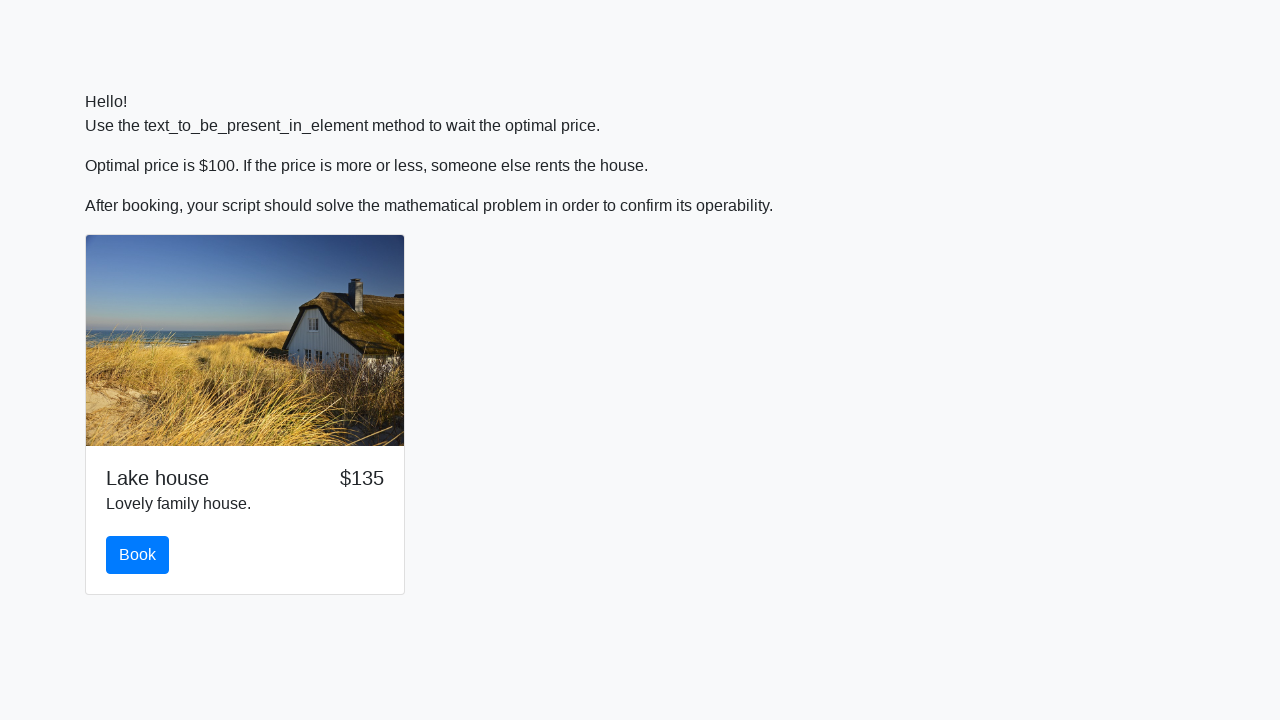

Waited for price to reach $100
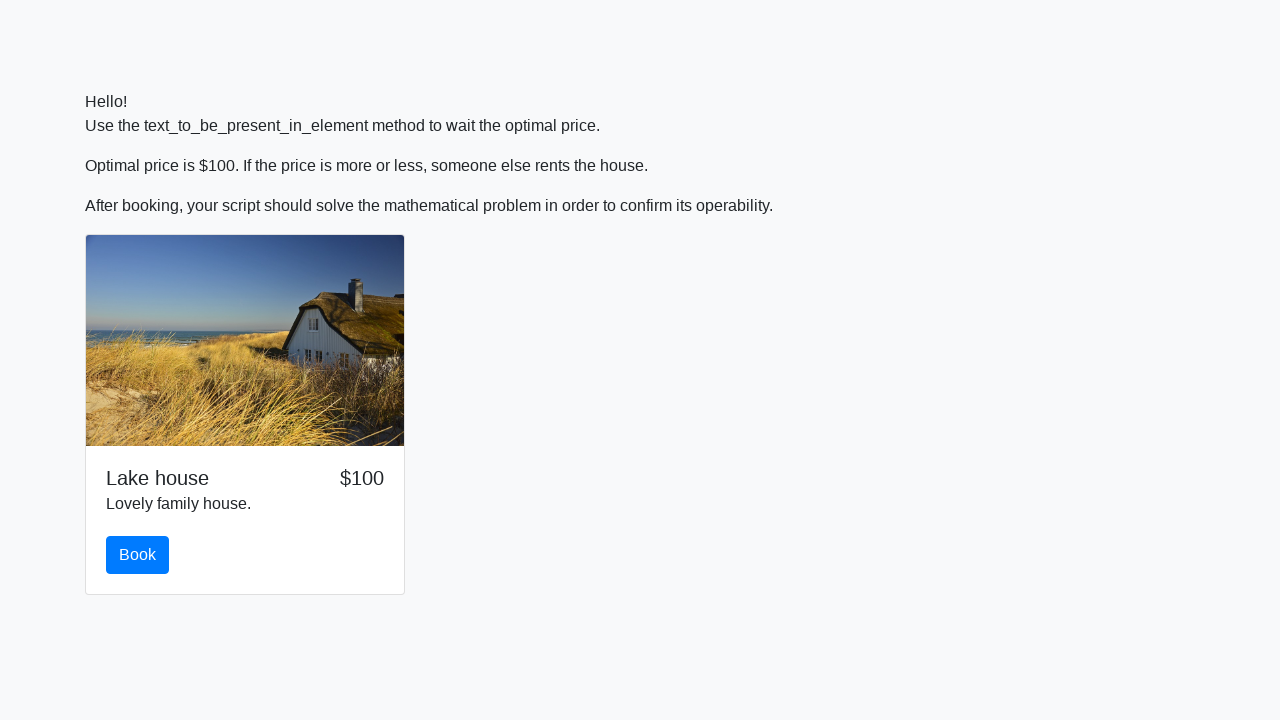

Clicked the book button at (138, 555) on .btn.btn-primary
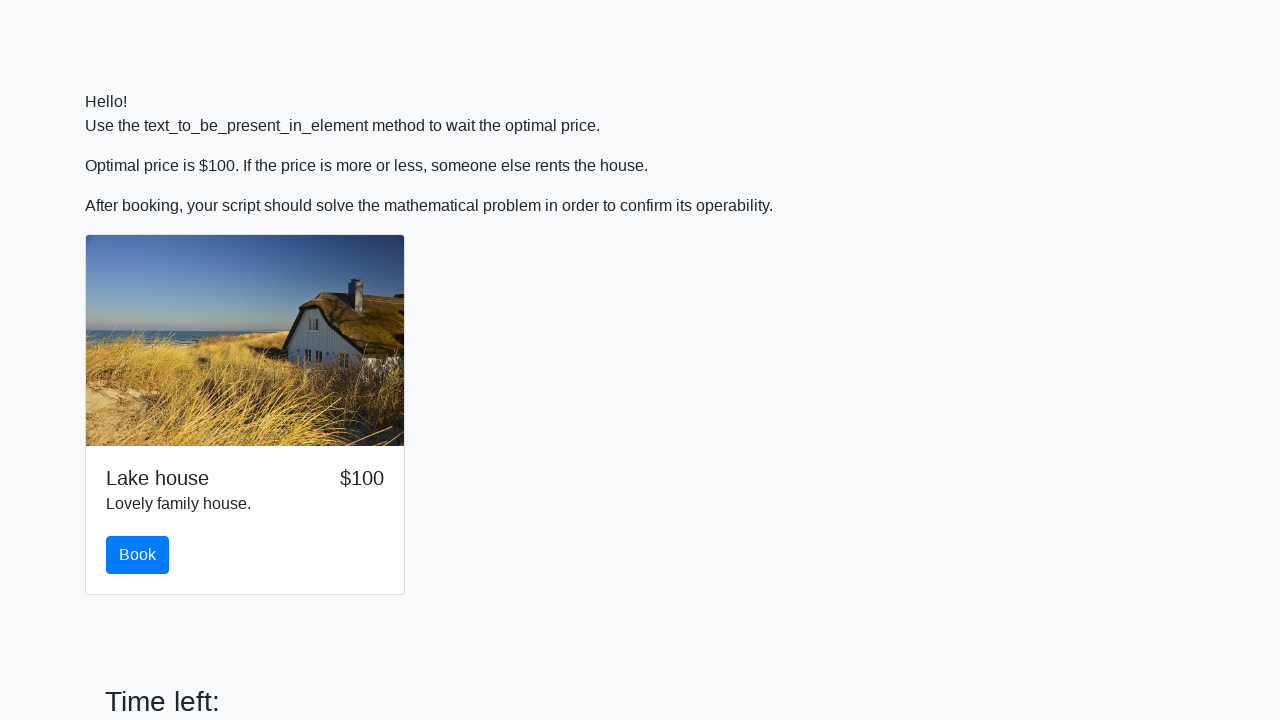

Retrieved input value: 846
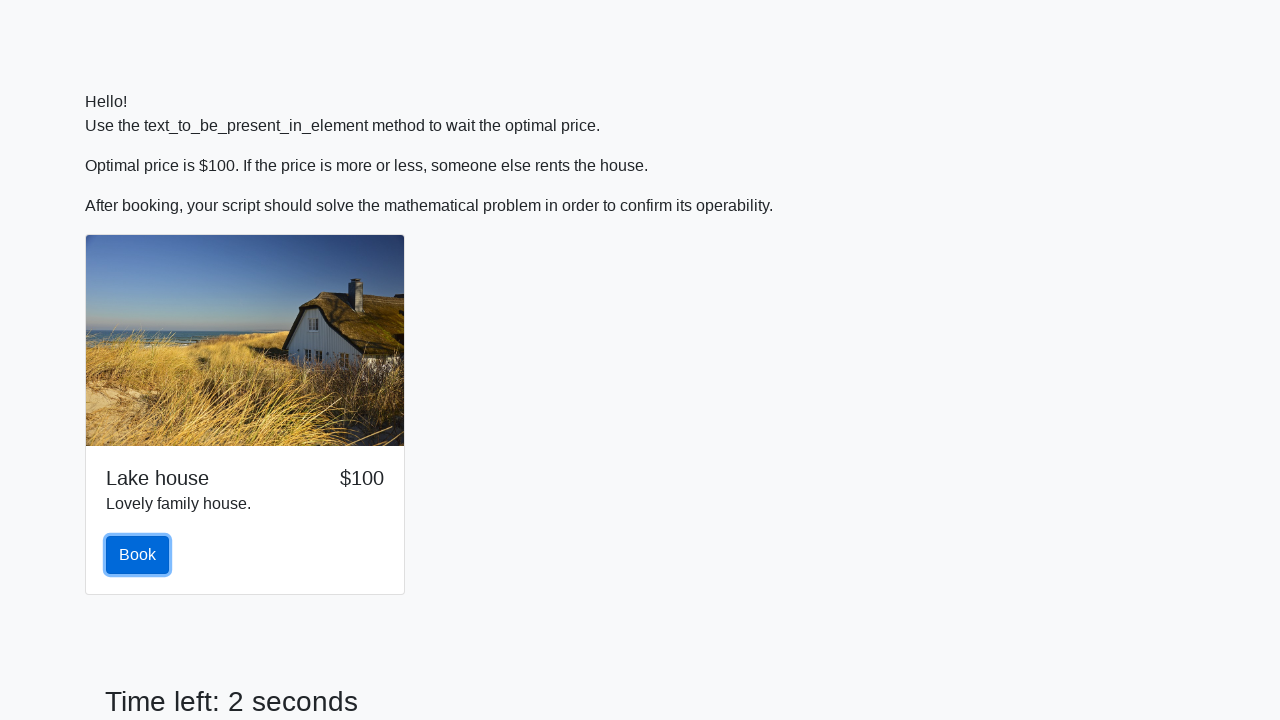

Calculated answer using formula: y = log(|12*sin(846)|) = 2.2497792468903905
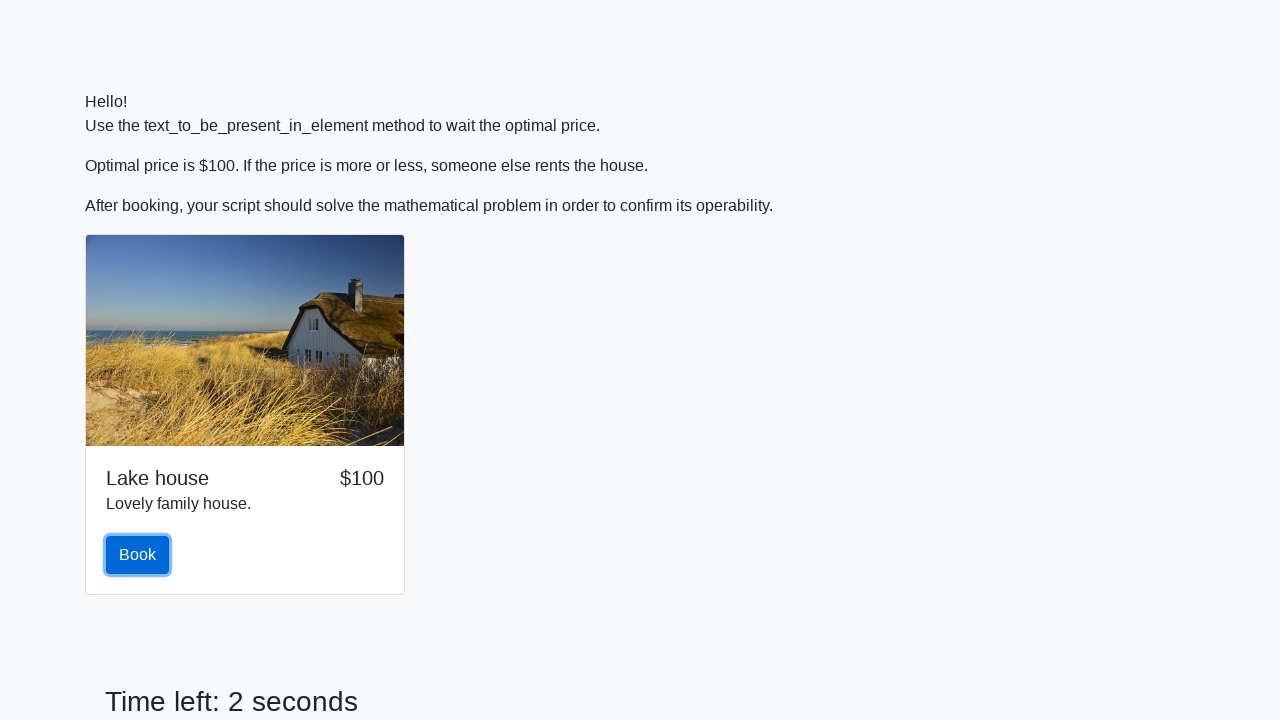

Filled answer field with calculated value: 2.2497792468903905 on #answer
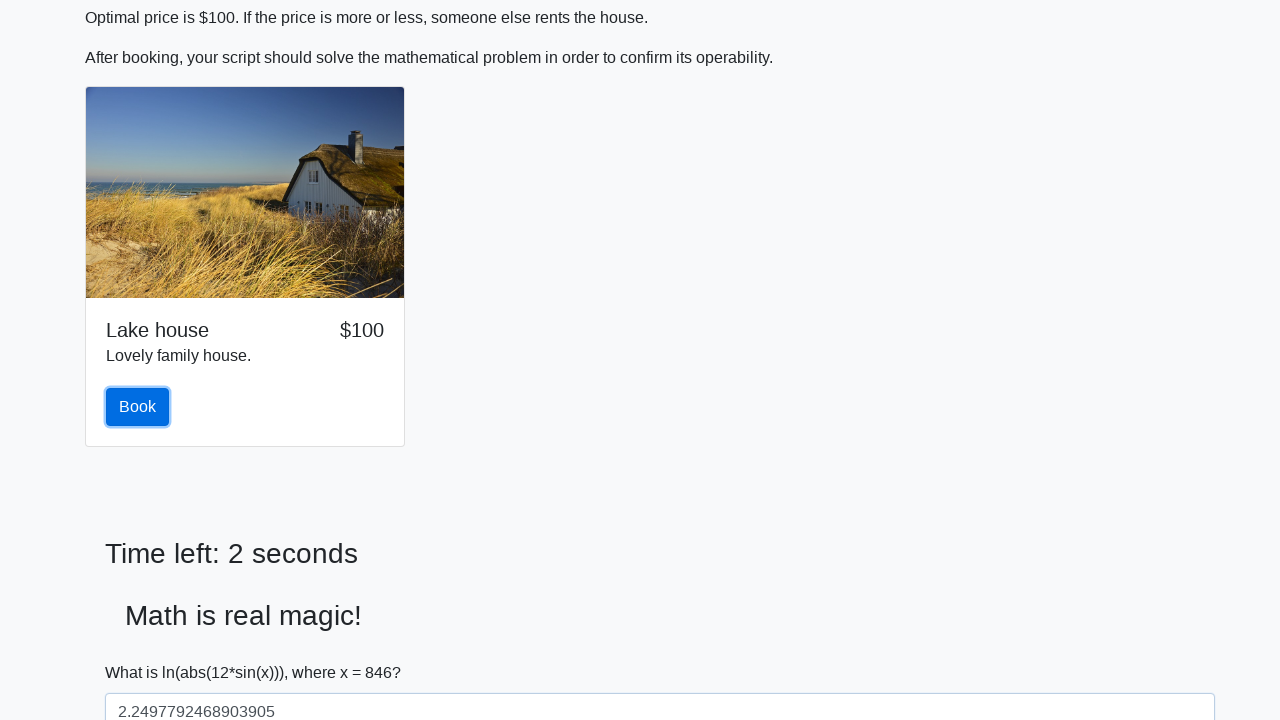

Clicked solve button to submit the answer at (143, 651) on #solve
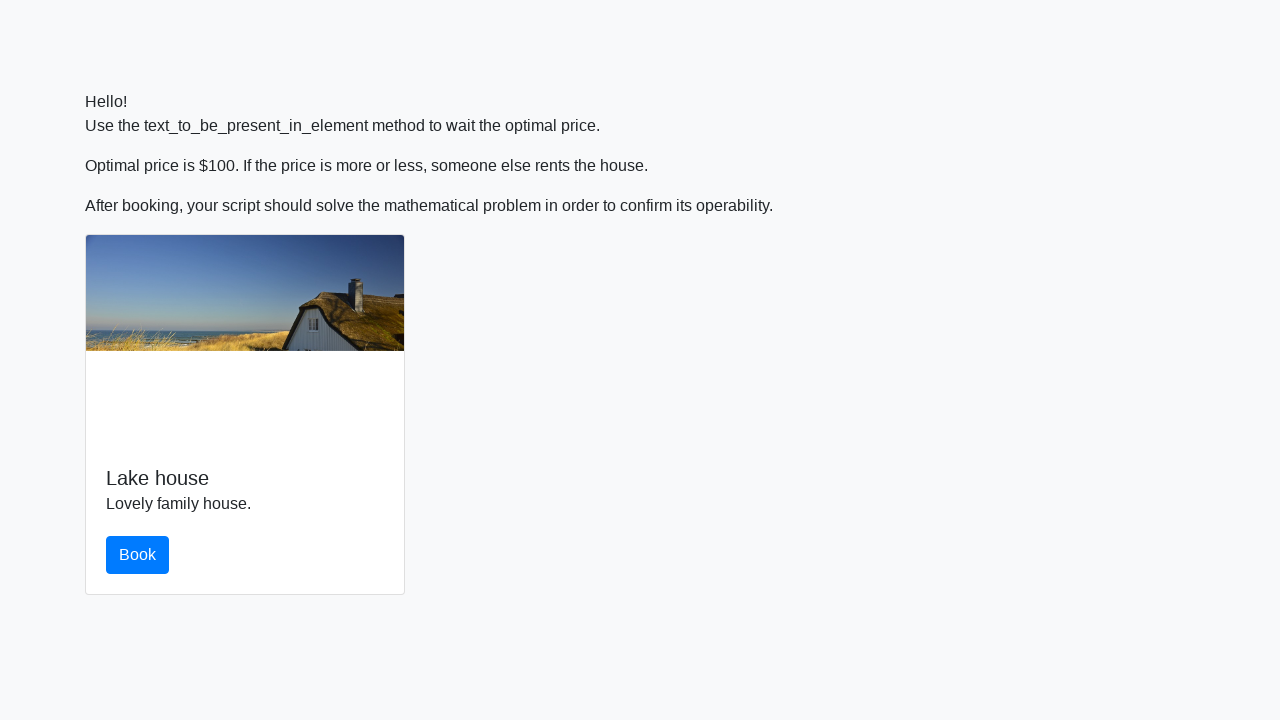

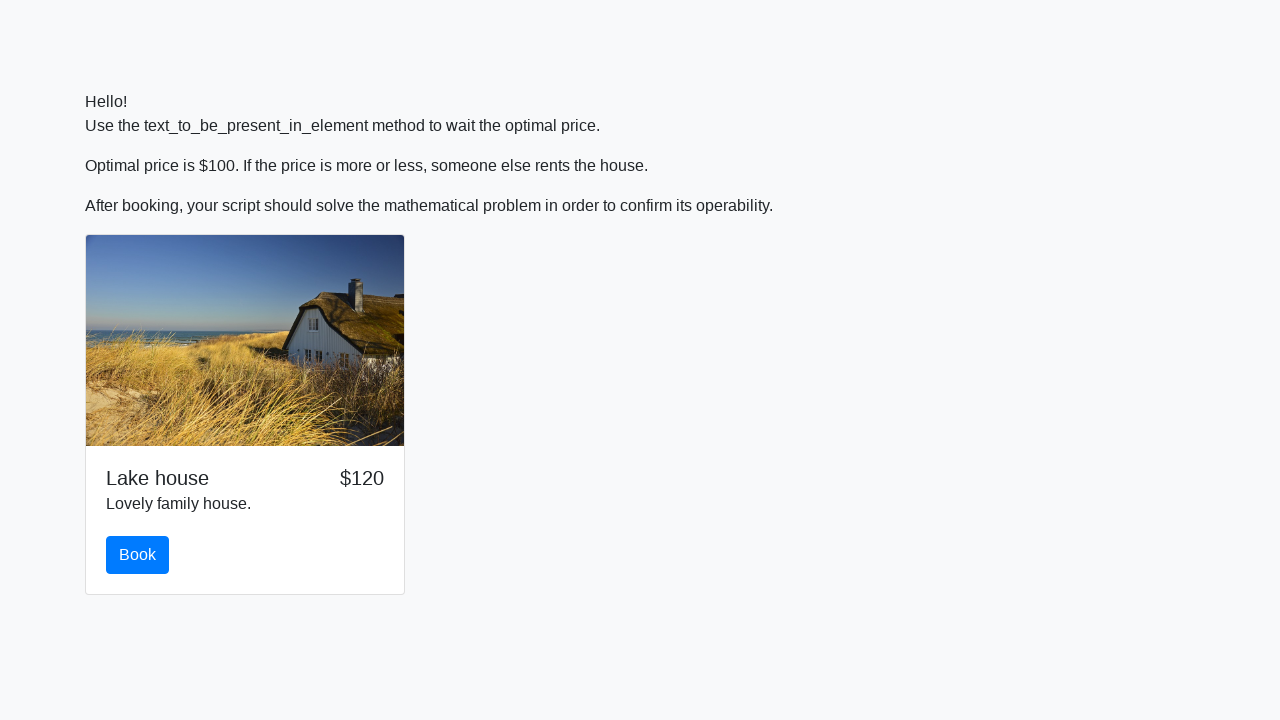